Navigates to top list page, clicks on last submenu item, and verifies text content

Starting URL: http://www.99-bottles-of-beer.net/

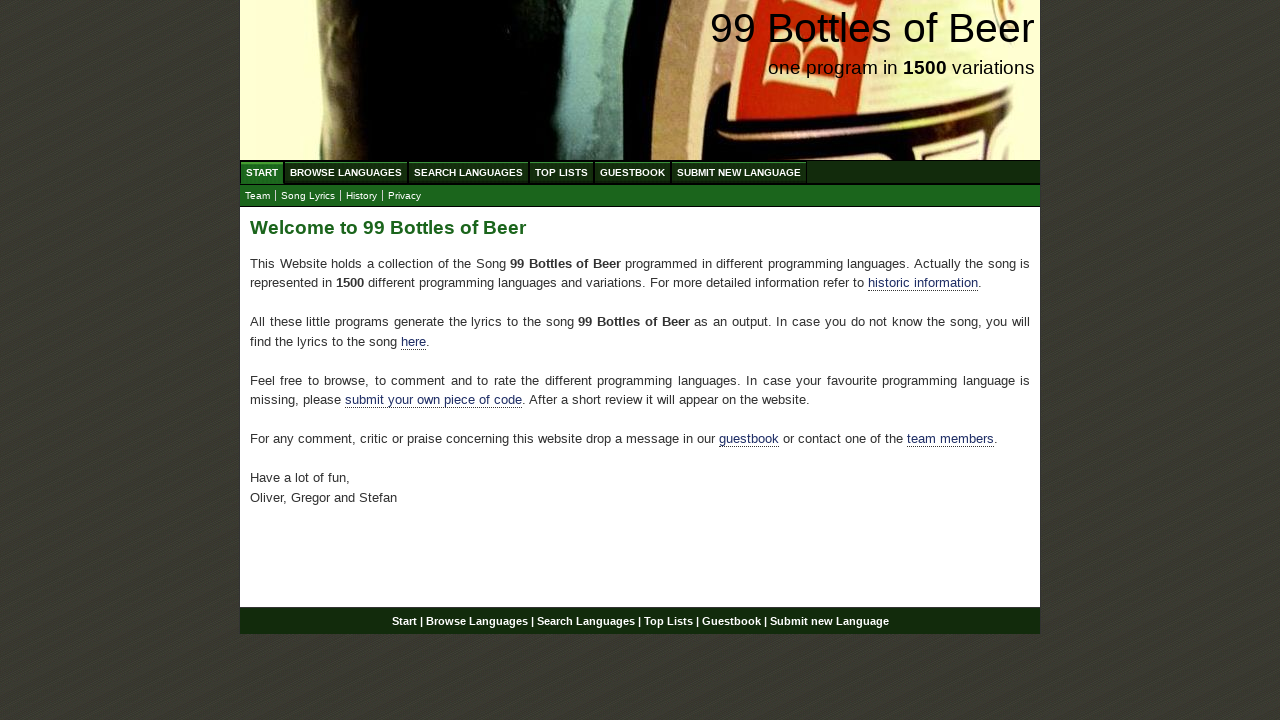

Clicked on Top List menu item at (562, 172) on xpath=//ul[@id='menu']/li/a[@href='/toplist.html']
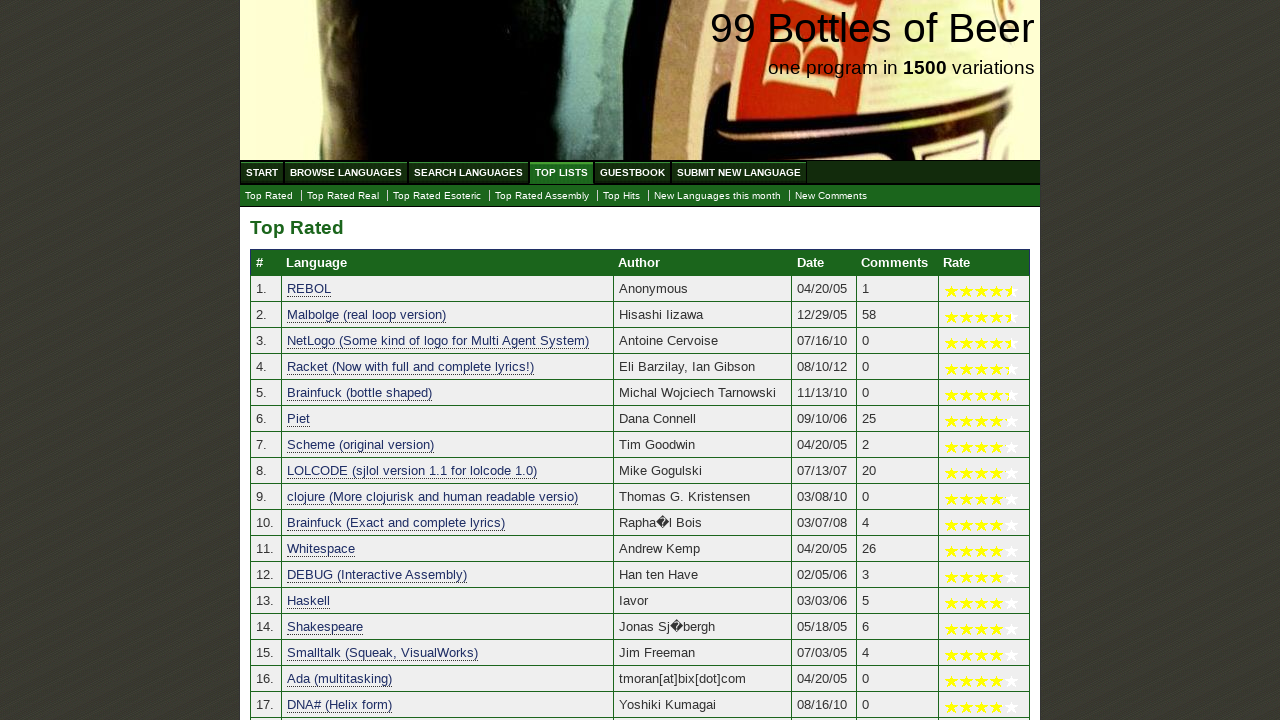

Clicked on last submenu item at (831, 196) on xpath=//ul[@id='submenu']/li[last()]/a
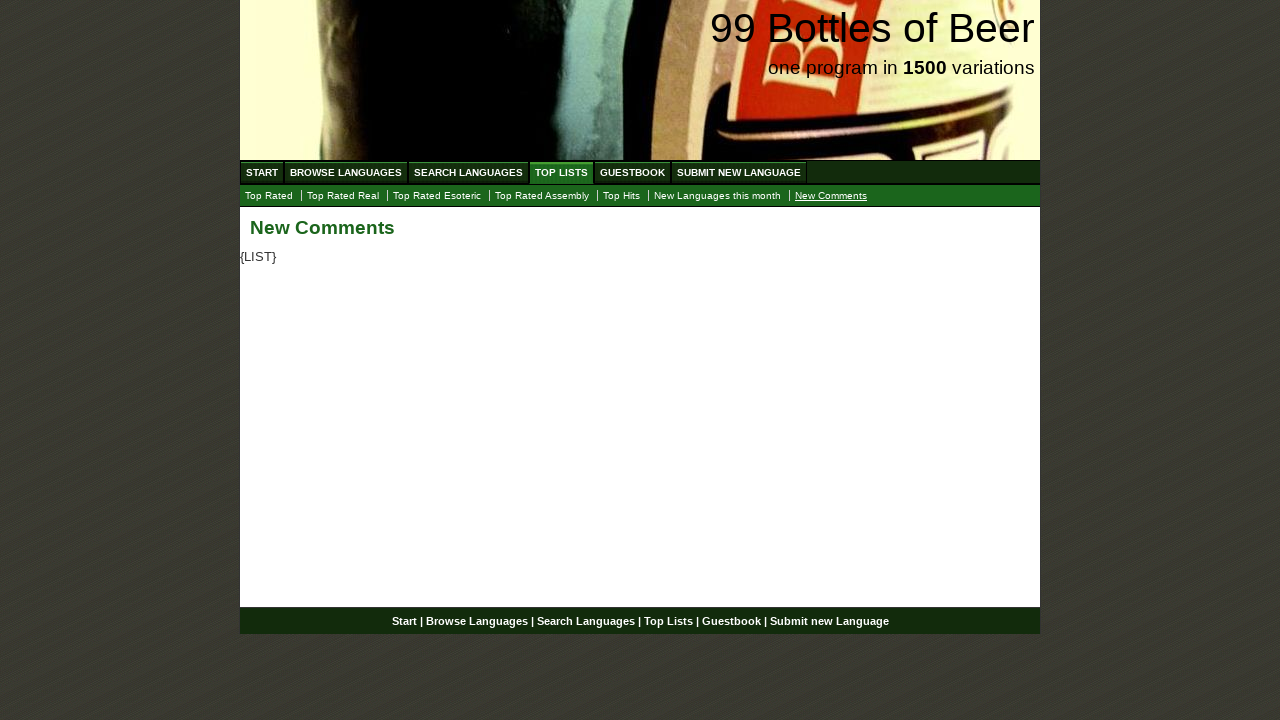

Located main content paragraph element
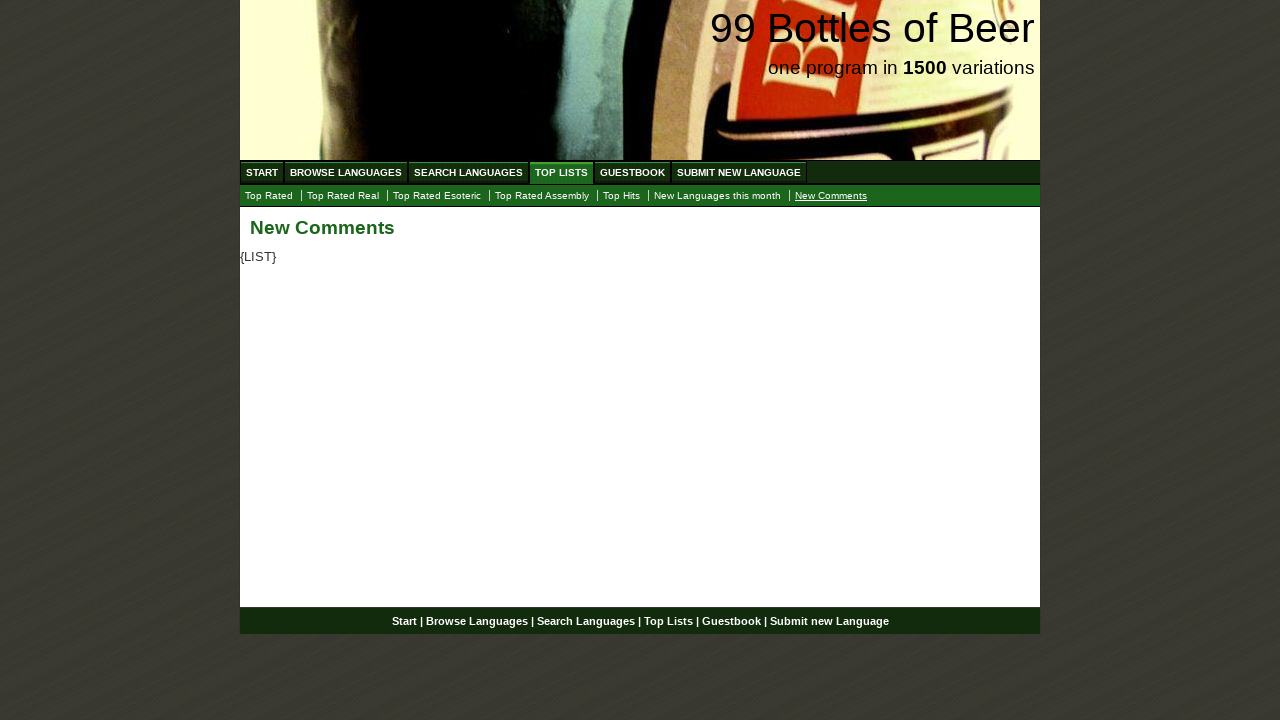

Verified that main content paragraph is empty
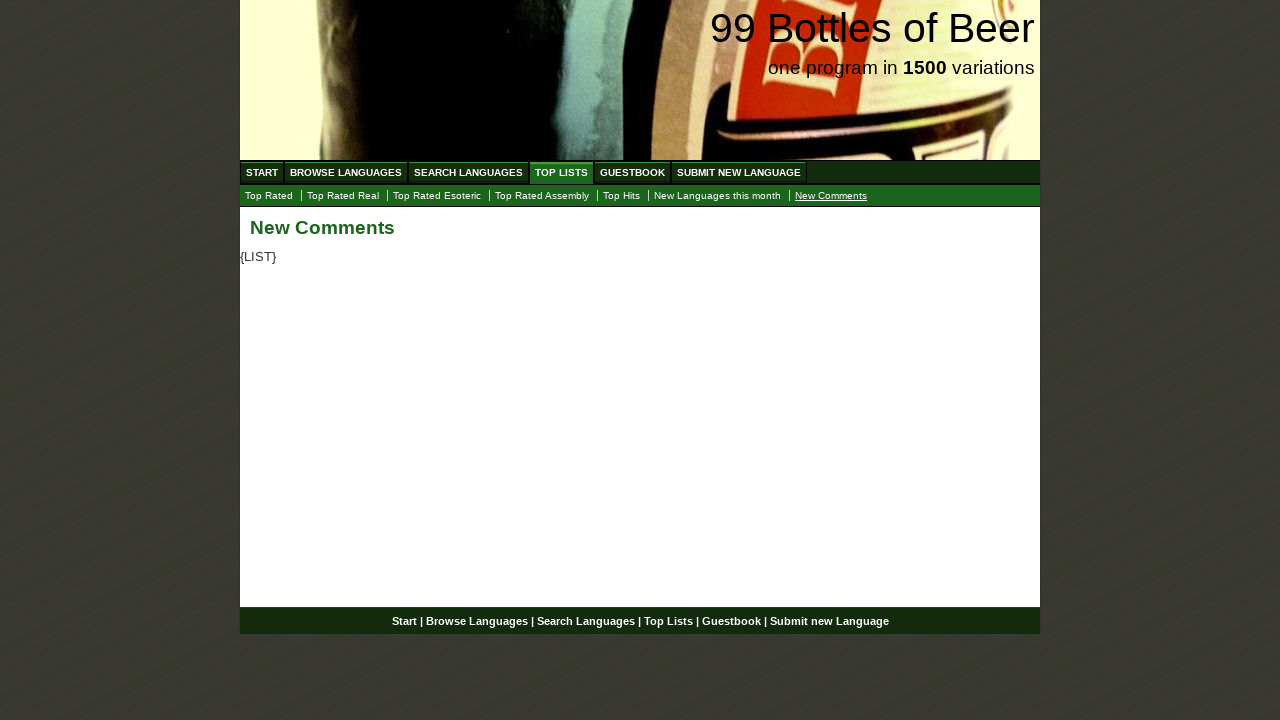

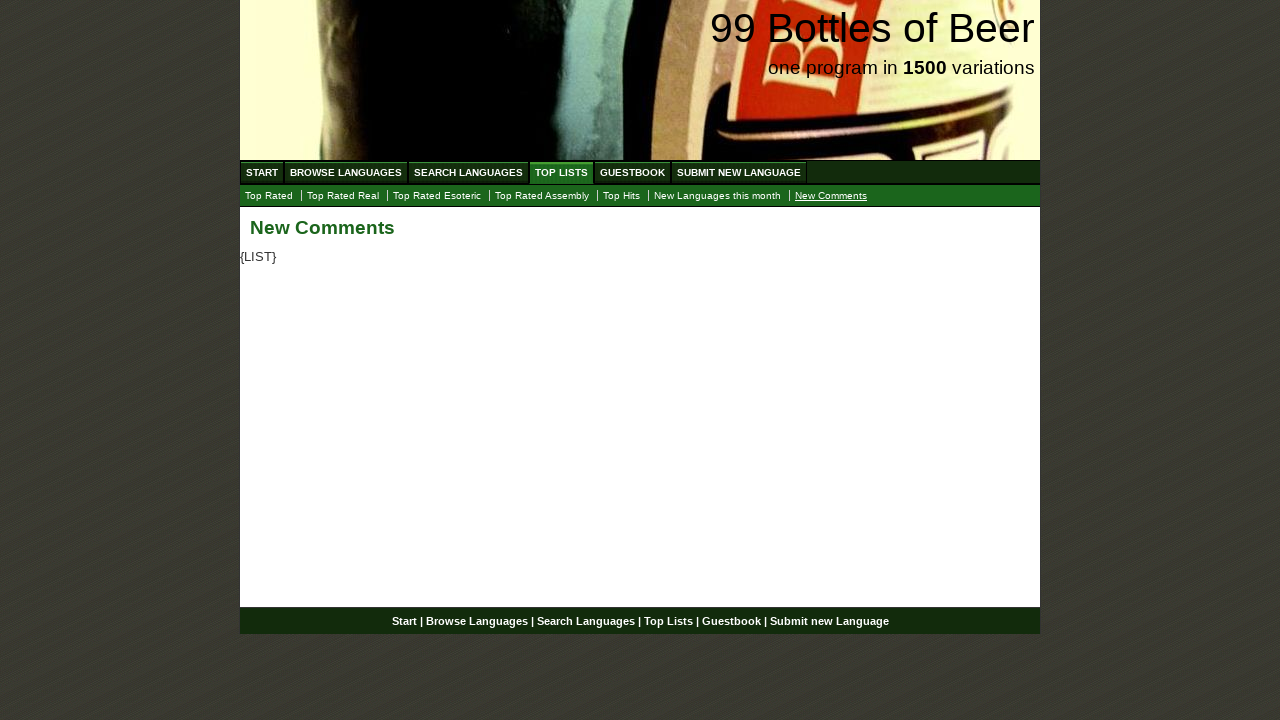